Tests iframe handling by switching to a single frame to enter text, then navigating to nested iframes (iframe within iframe) and entering text in the innermost frame

Starting URL: https://demo.automationtesting.in/Frames.html

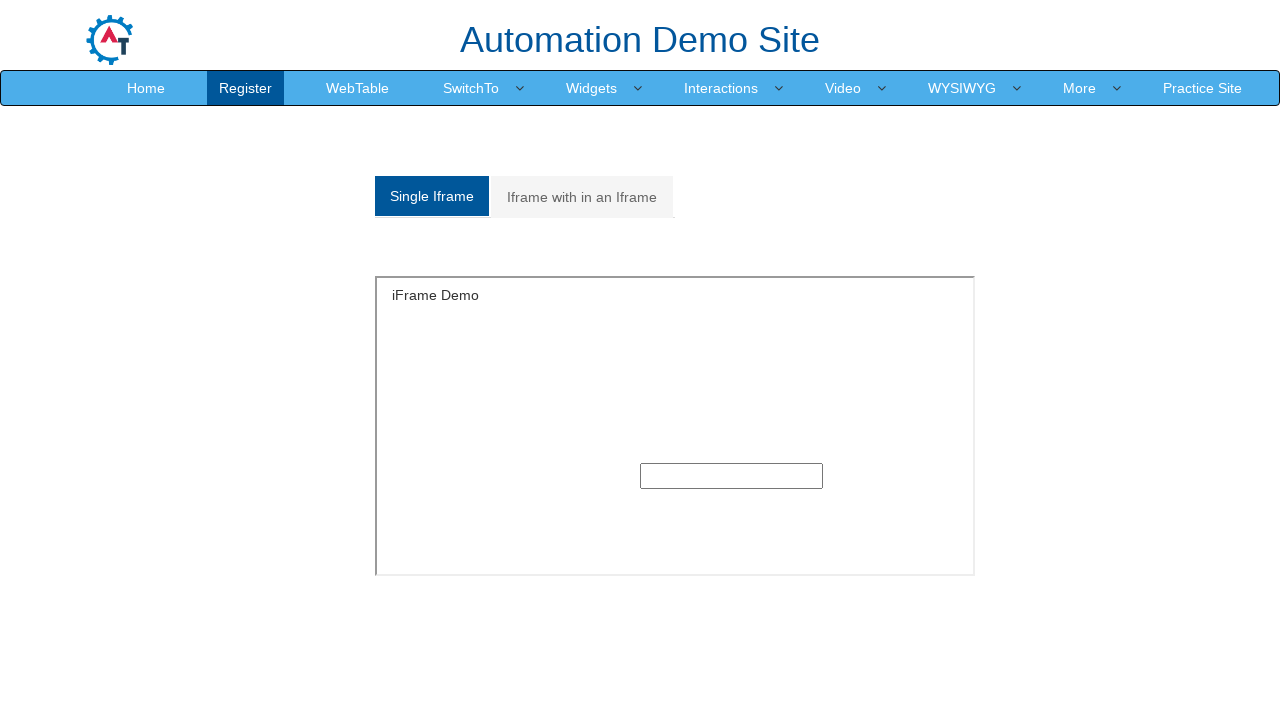

Located single frame with ID 'singleframe'
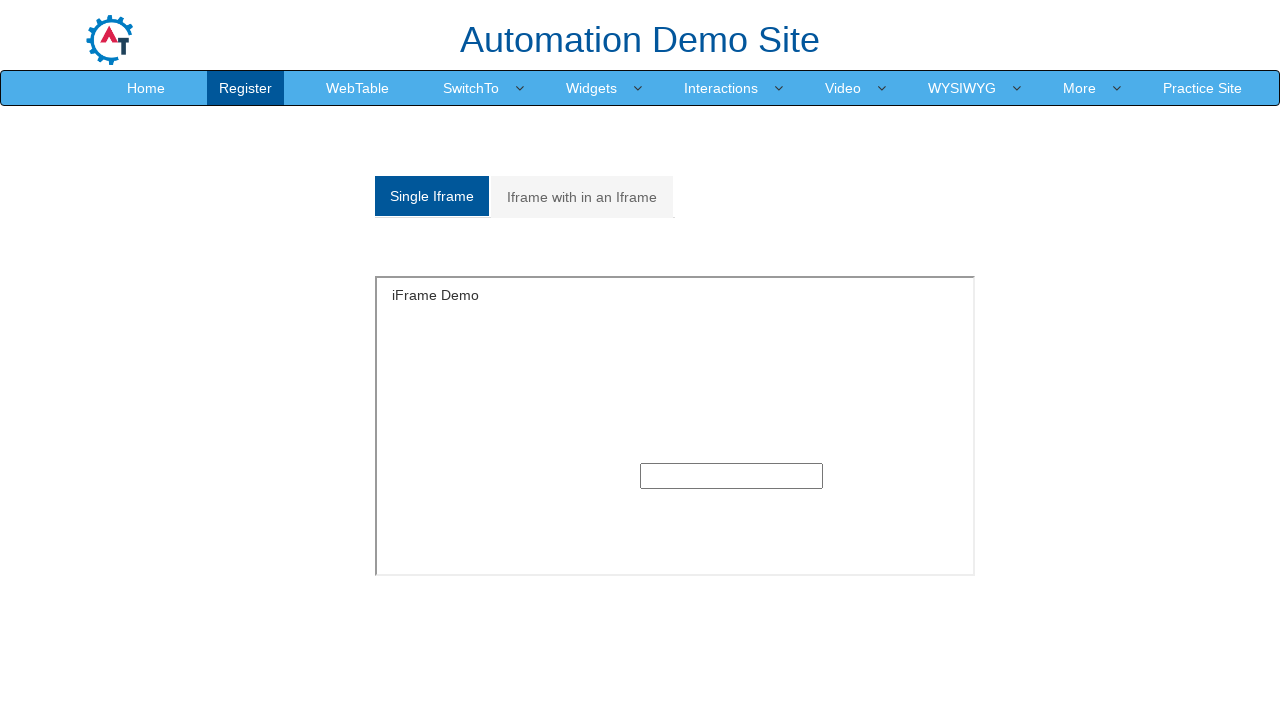

Entered text 'Hi shareeb' in single frame input field on #singleframe >> internal:control=enter-frame >> input[type='text']
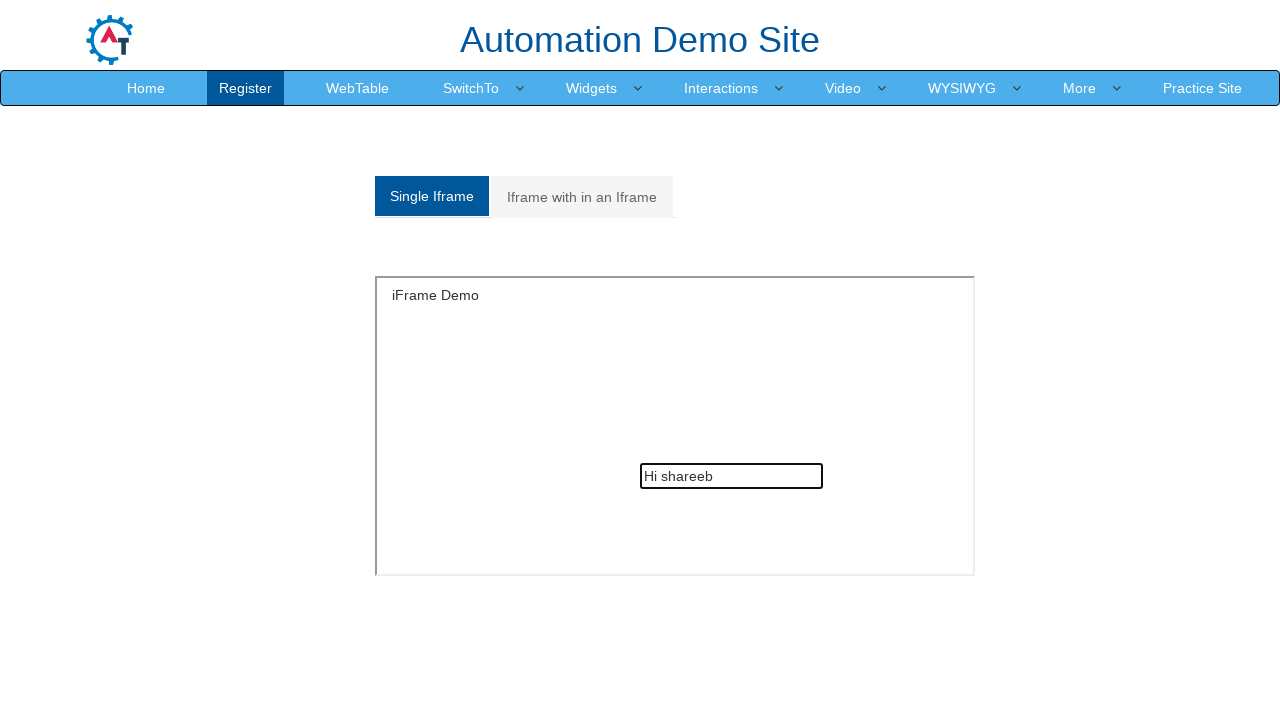

Clicked on 'Iframe with in an Iframe' tab at (582, 197) on a:text('Iframe with in an Iframe')
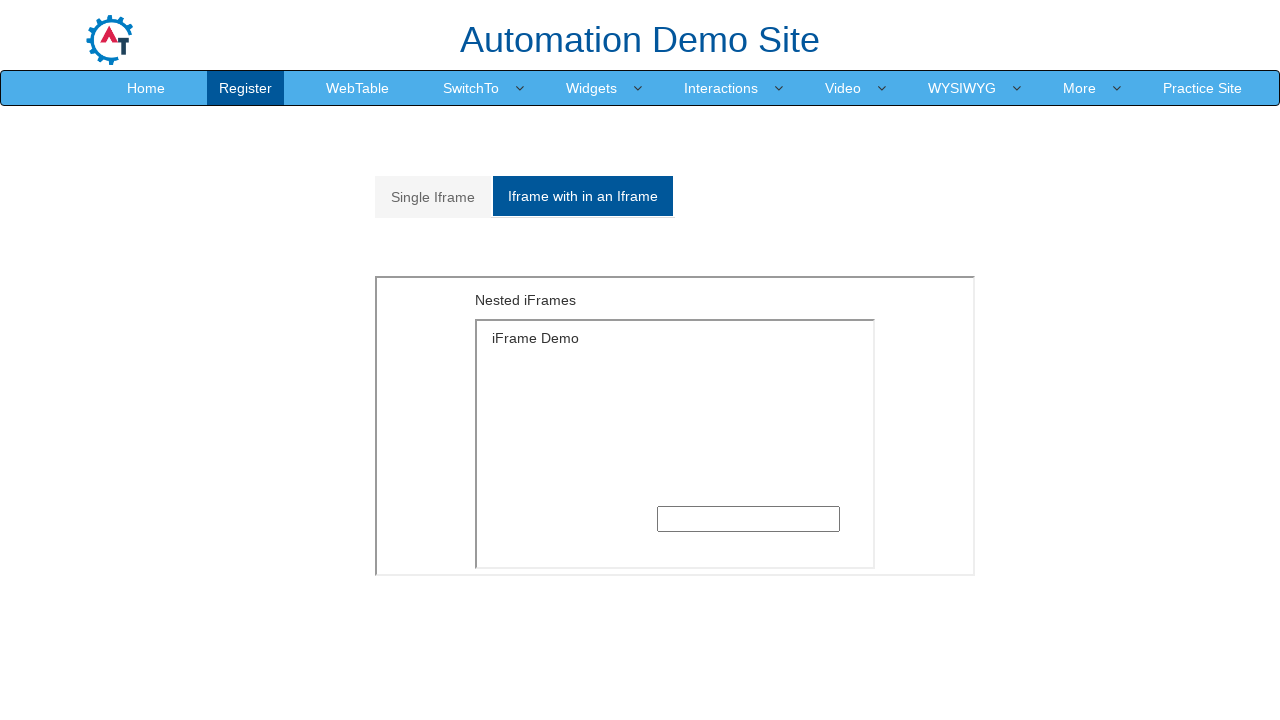

Located outer frame with src 'MultipleFrames.html'
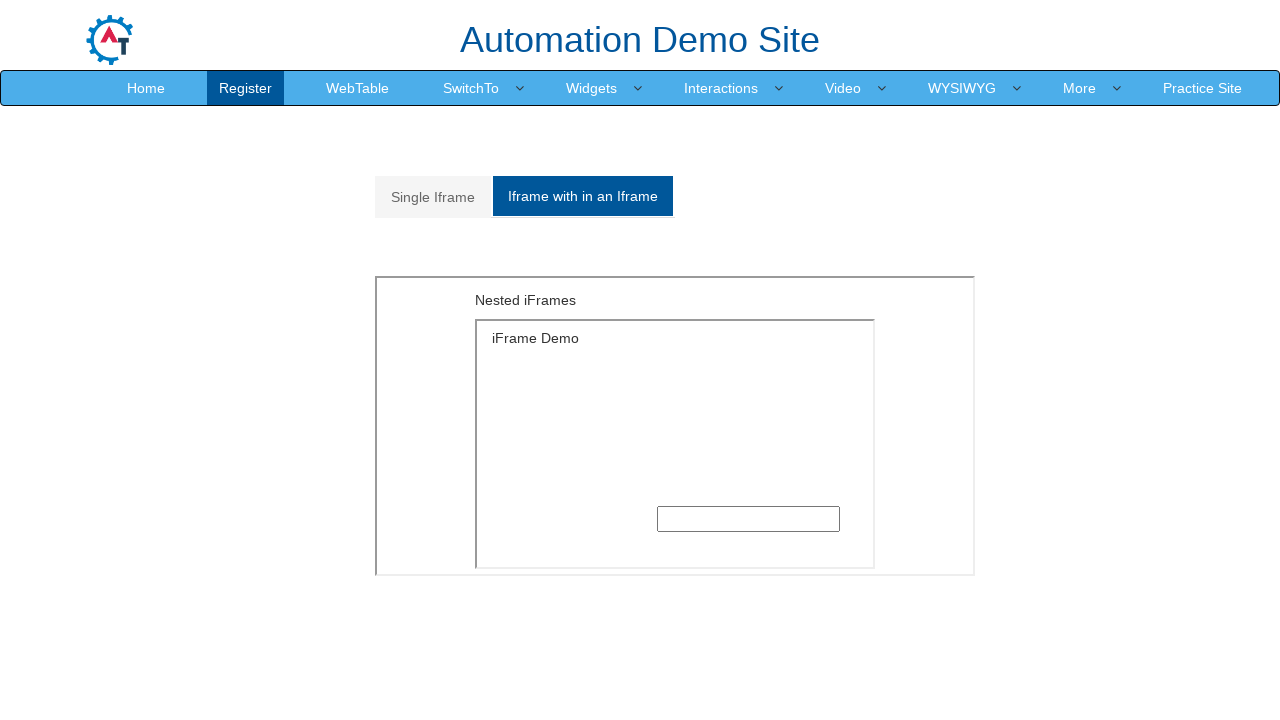

Located inner frame with src 'SingleFrame.html' within outer frame
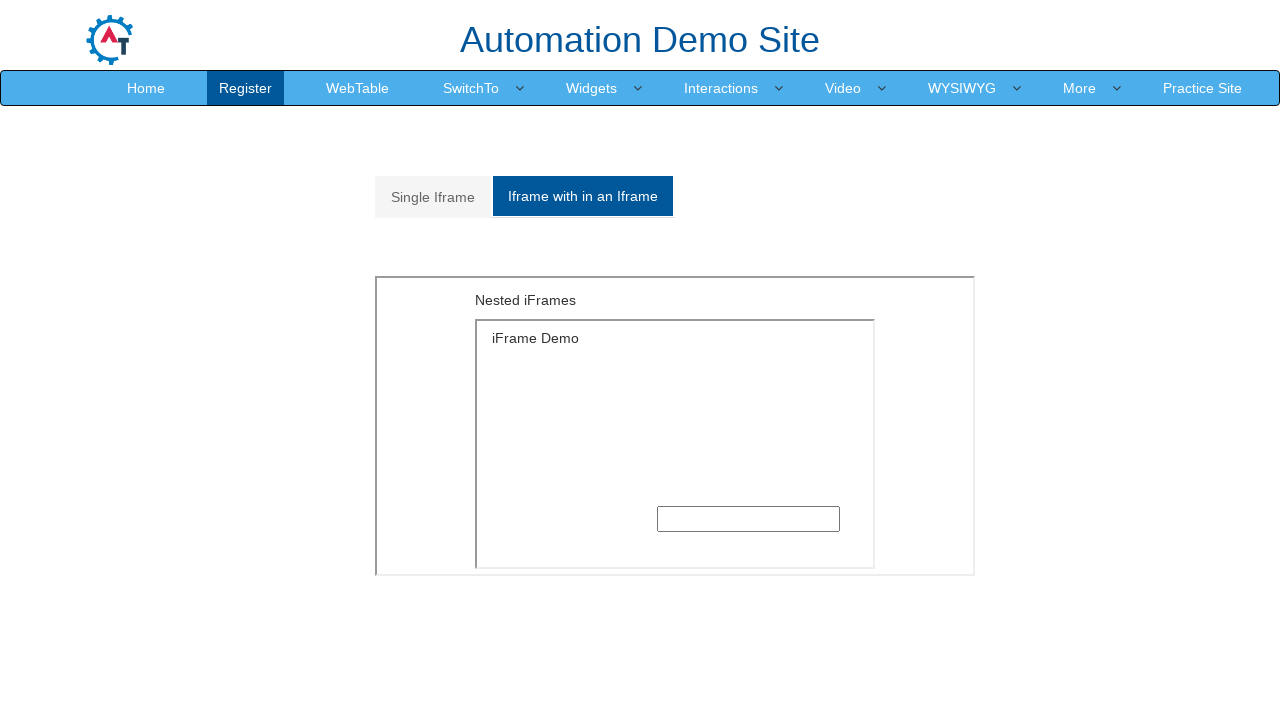

Entered text 'frame in frame done' in the innermost frame input field on iframe[src='MultipleFrames.html'] >> internal:control=enter-frame >> iframe[src=
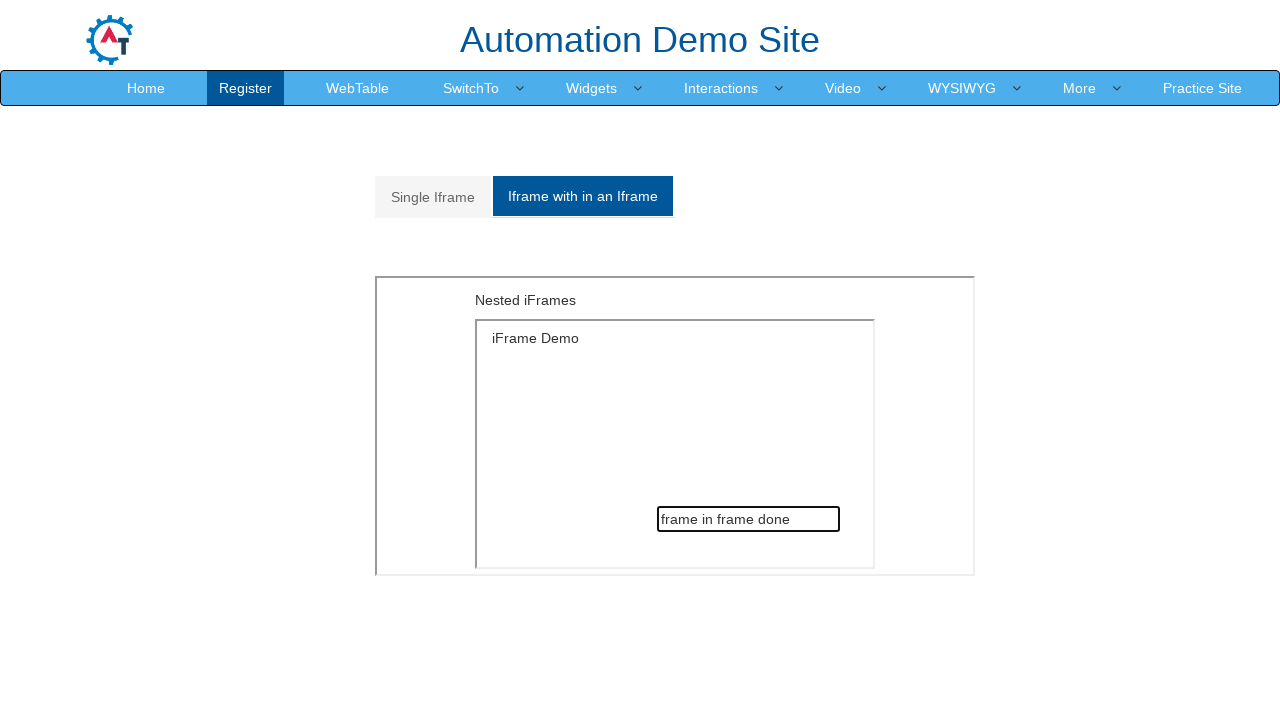

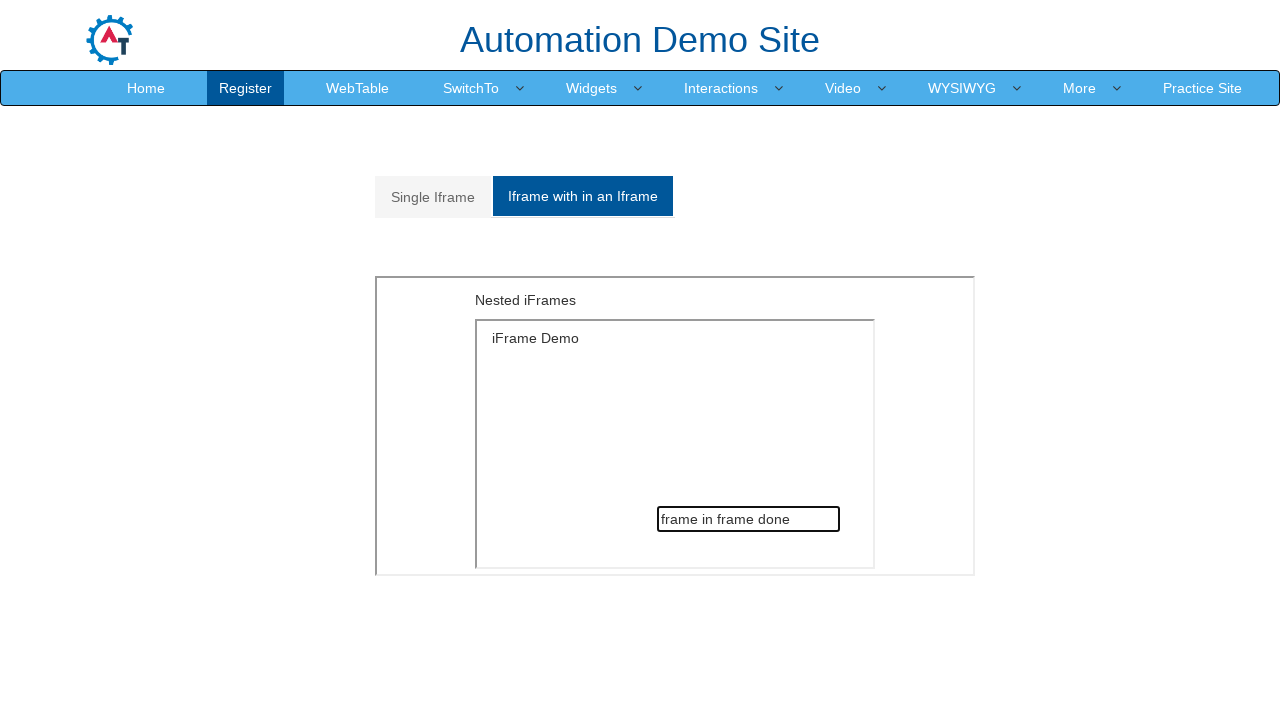